Verifies that the desktop navigation bar is NOT visible on mobile view (iPhone X dimensions)

Starting URL: https://deens-master.now.sh/

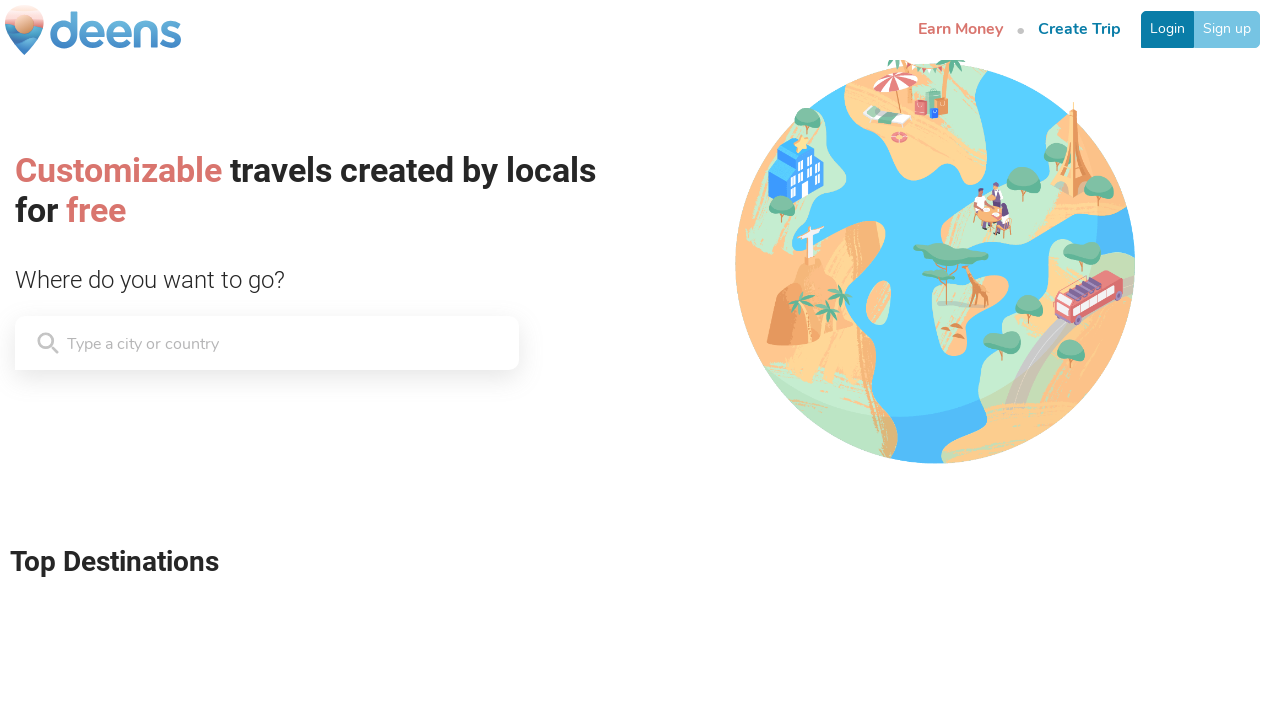

Set viewport to iPhone X dimensions (375x812)
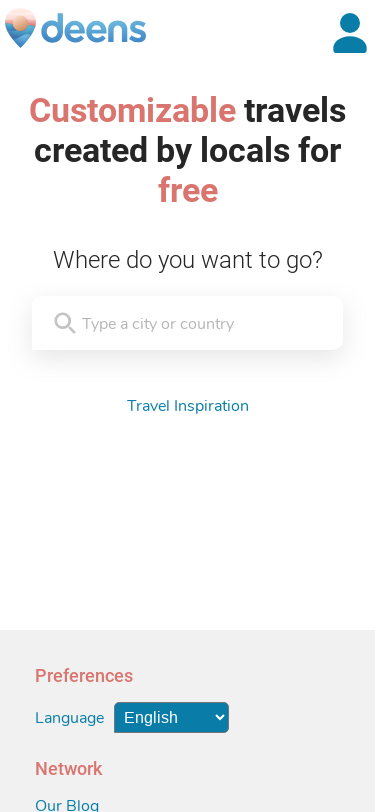

Waited 1 second for page to adjust to mobile view
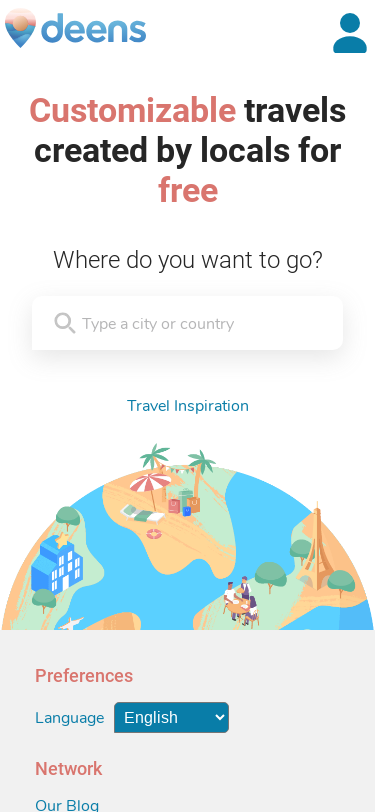

Located DesktopNav element
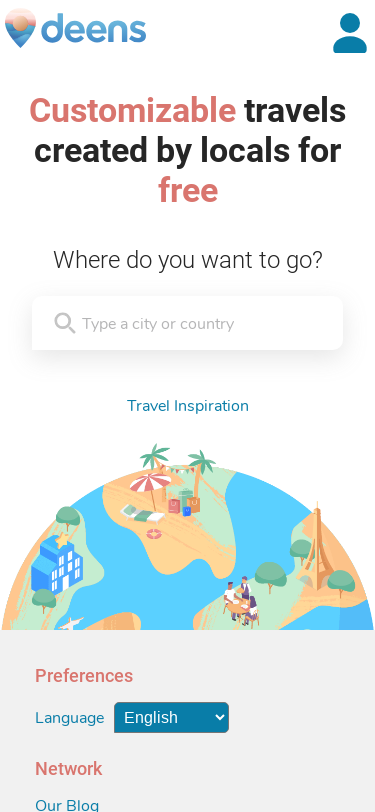

Counted DesktopNav elements: 0 found
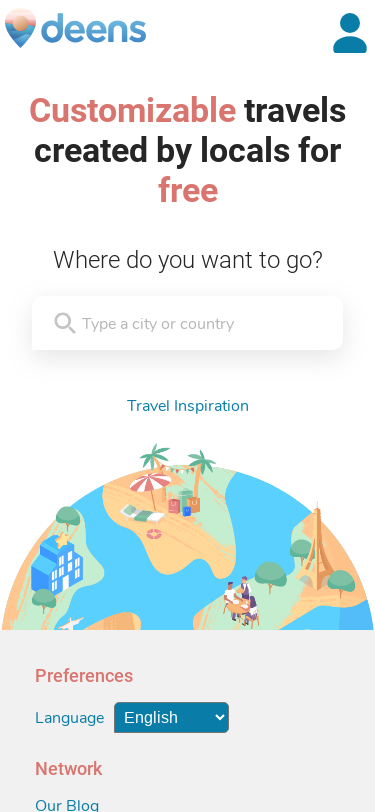

Checked if DesktopNav is visible: False
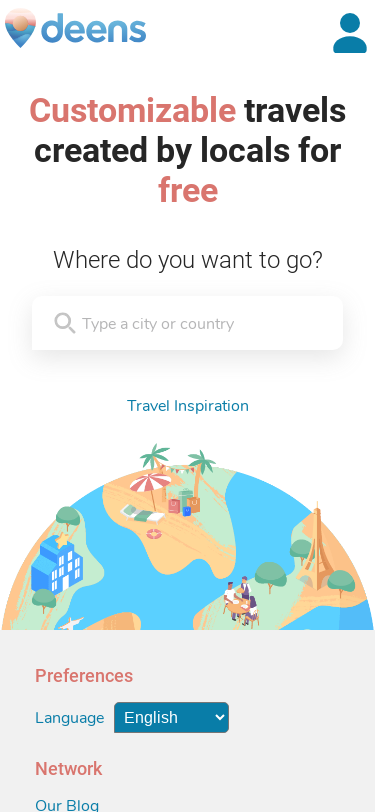

Assertion passed: Desktop navigation bar is NOT visible on mobile view
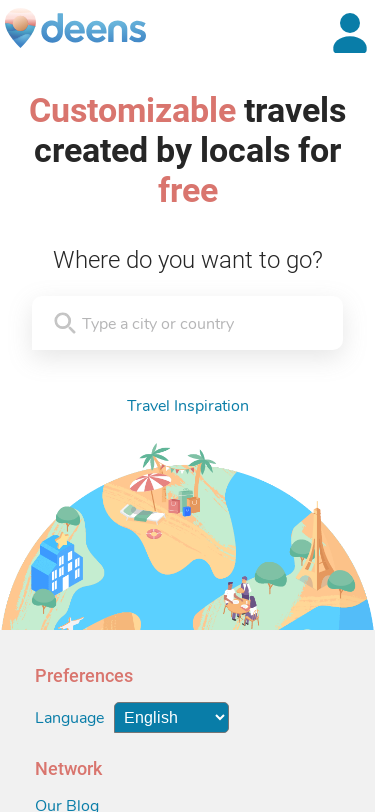

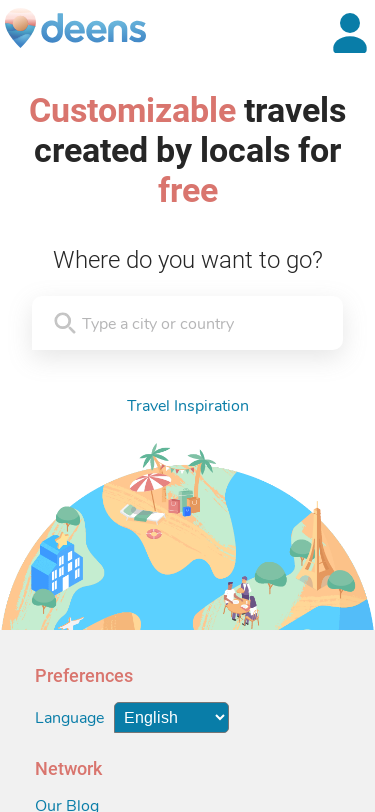